Tests drag and drop functionality by dragging an element from source to target location

Starting URL: https://crossbrowsertesting.github.io/drag-and-drop.html

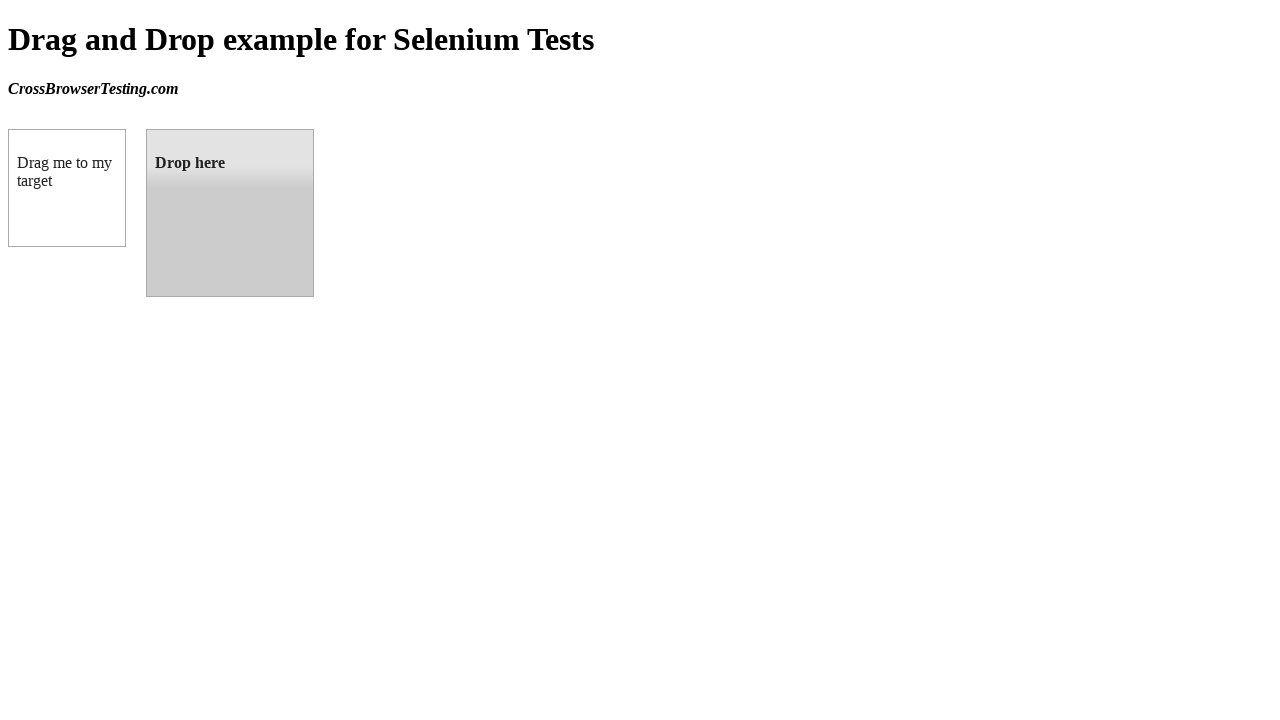

Navigated to drag and drop test page
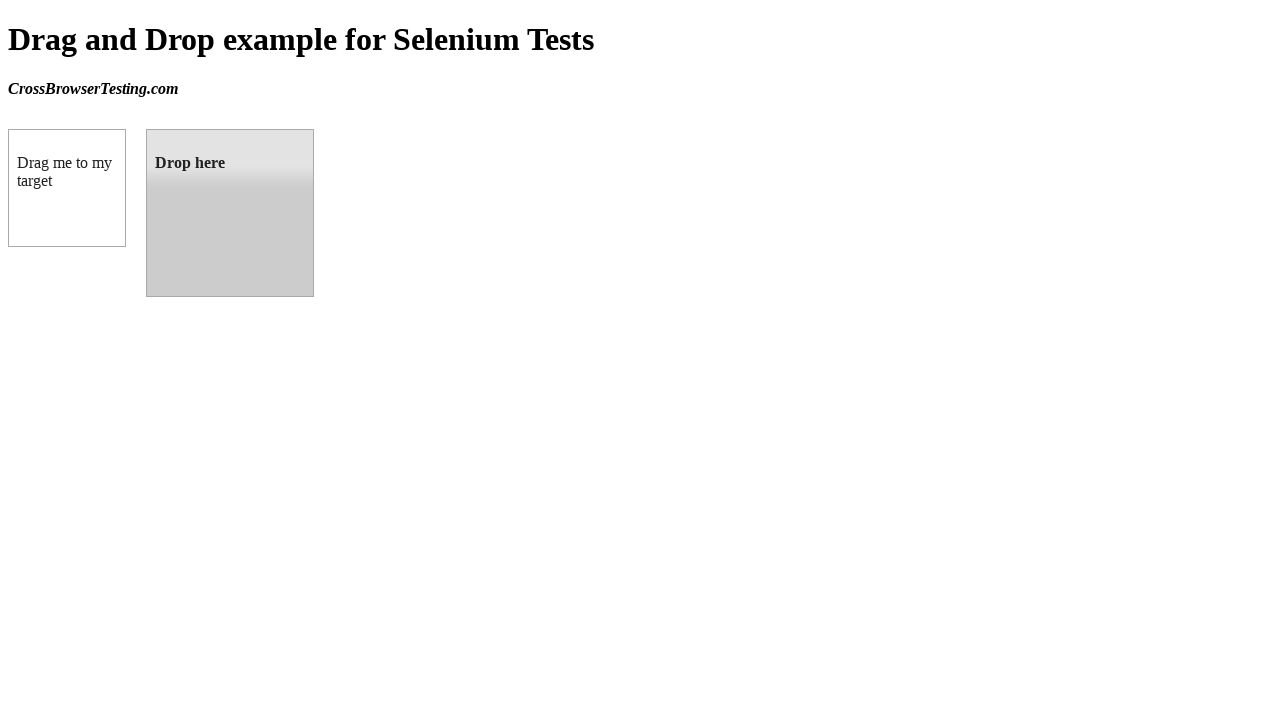

Located draggable source element
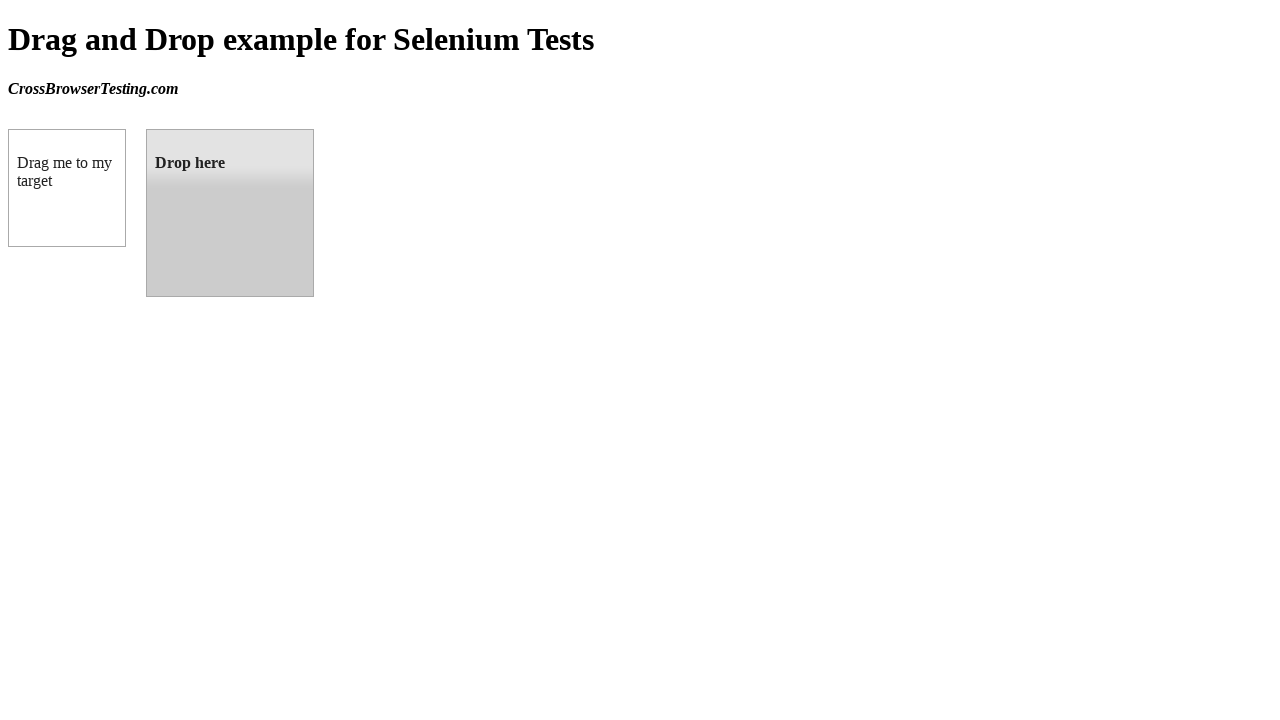

Located droppable target element
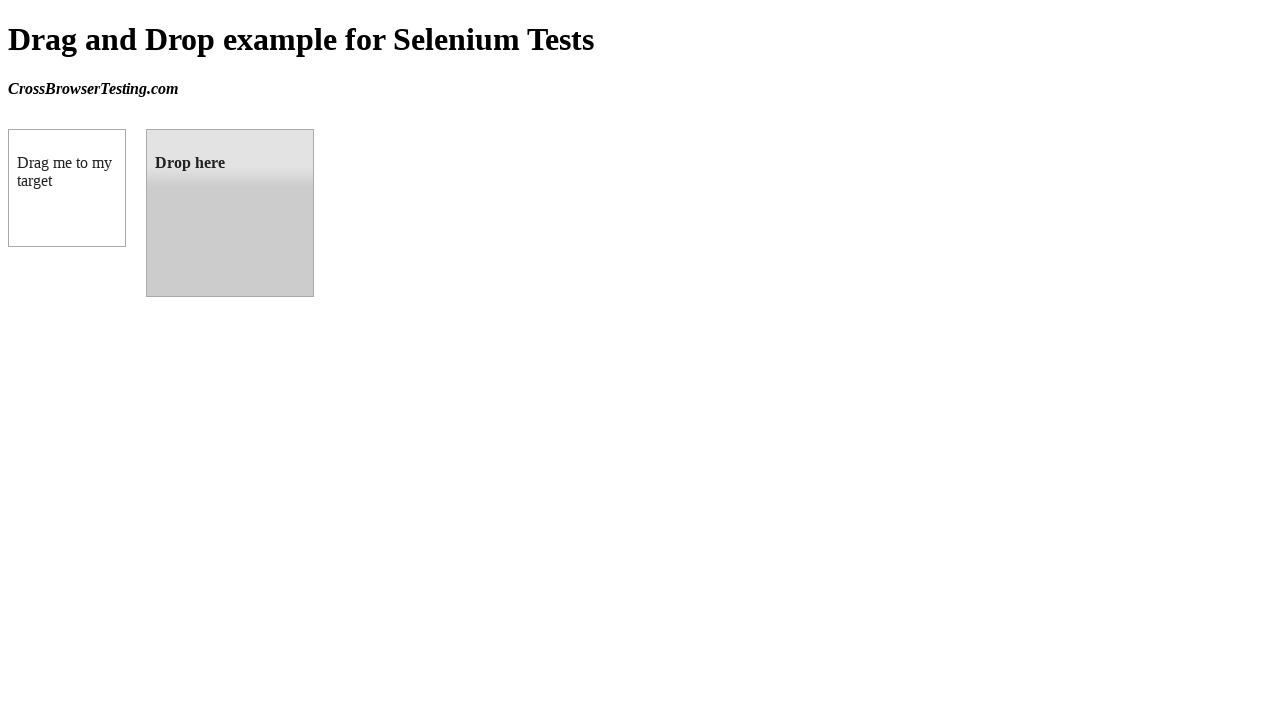

Dragged element from source to target location at (230, 213)
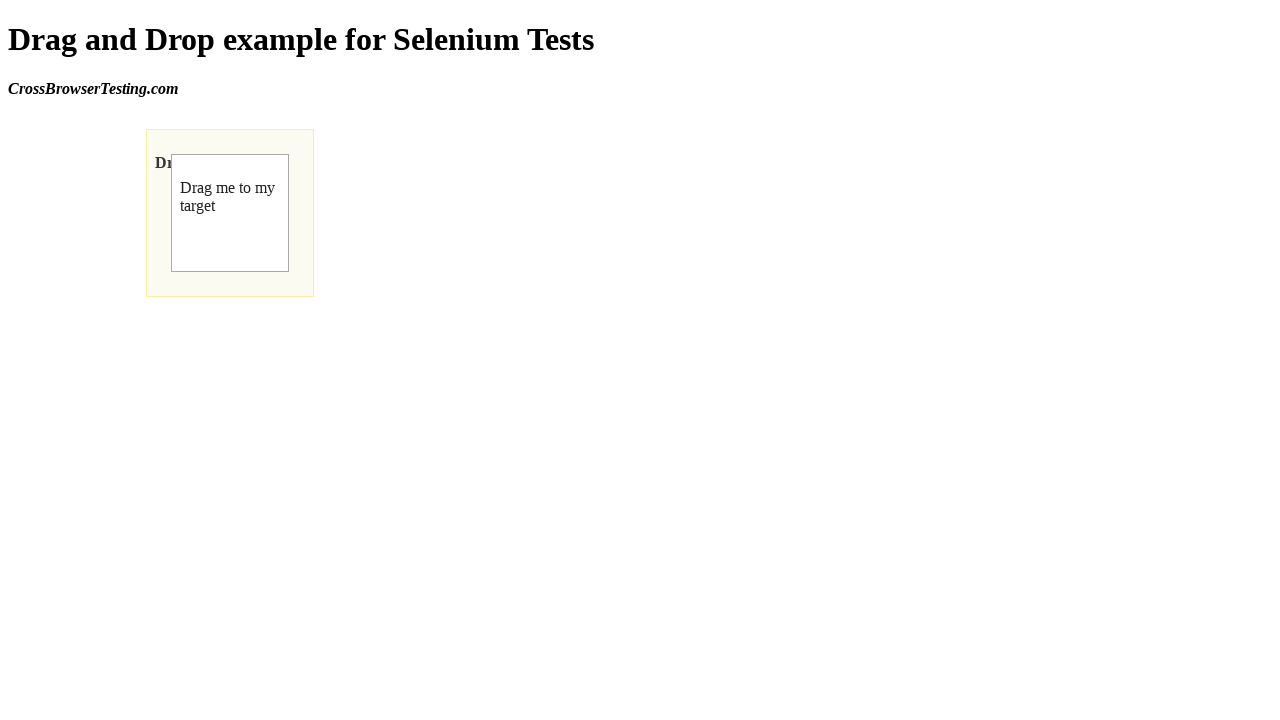

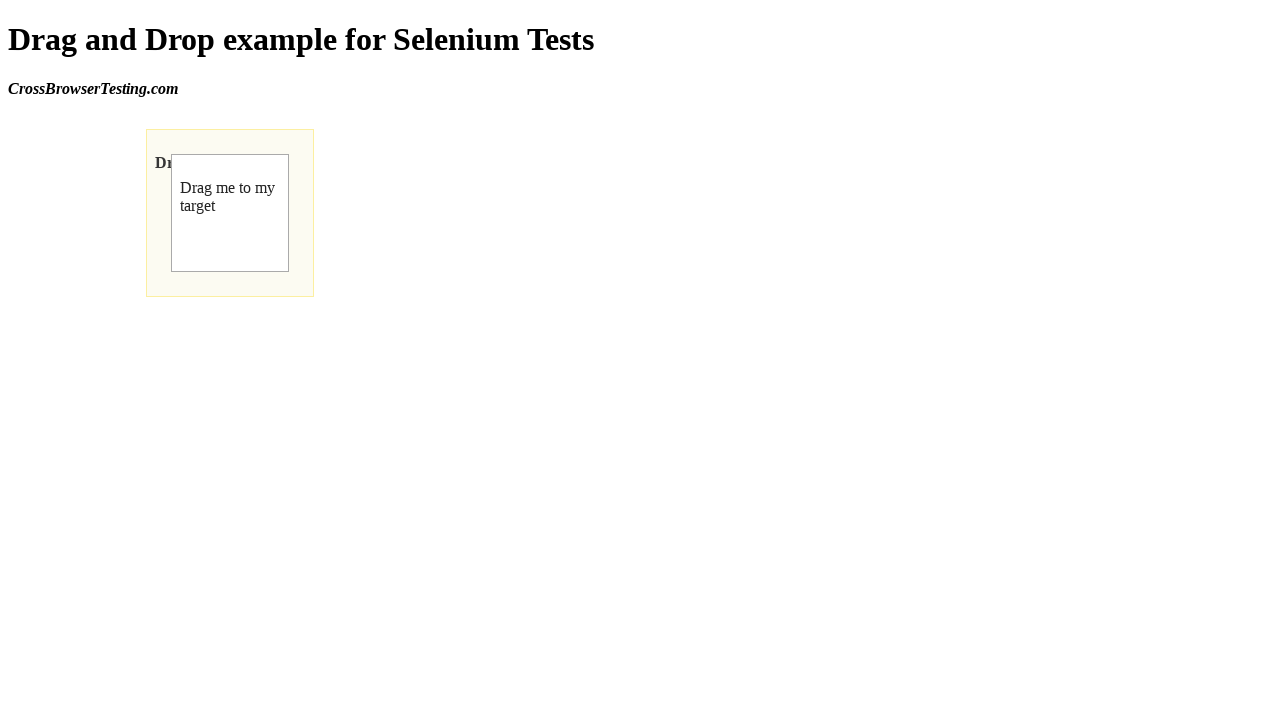